Tests that new todo items are appended to the bottom of the list and the count is displayed correctly

Starting URL: https://demo.playwright.dev/todomvc

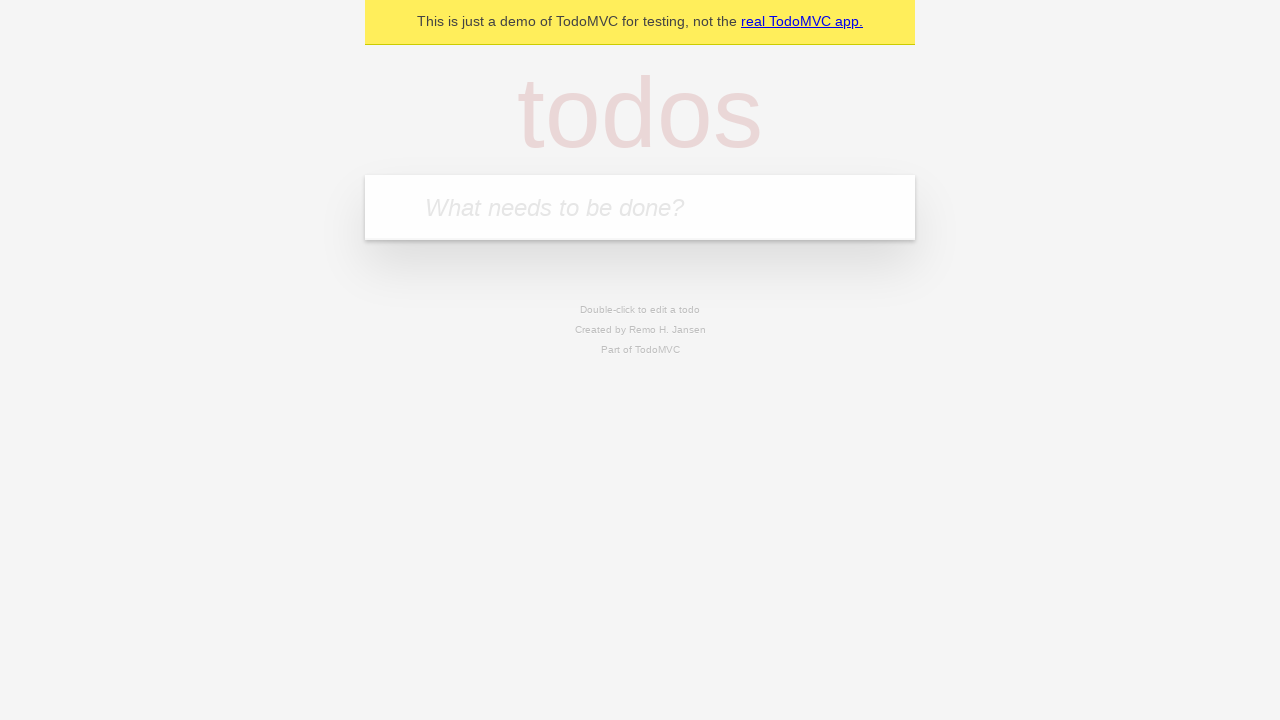

Filled todo input with 'buy some cheese' on internal:attr=[placeholder="What needs to be done?"i]
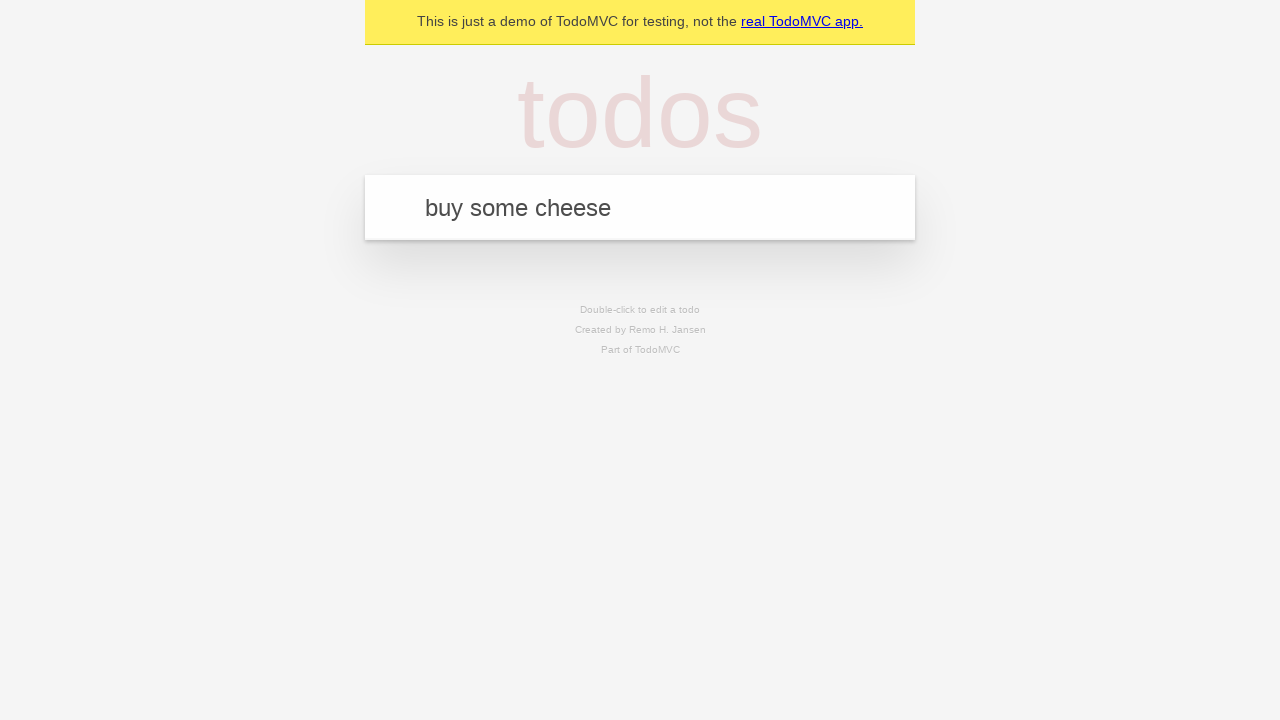

Pressed Enter to add first todo item on internal:attr=[placeholder="What needs to be done?"i]
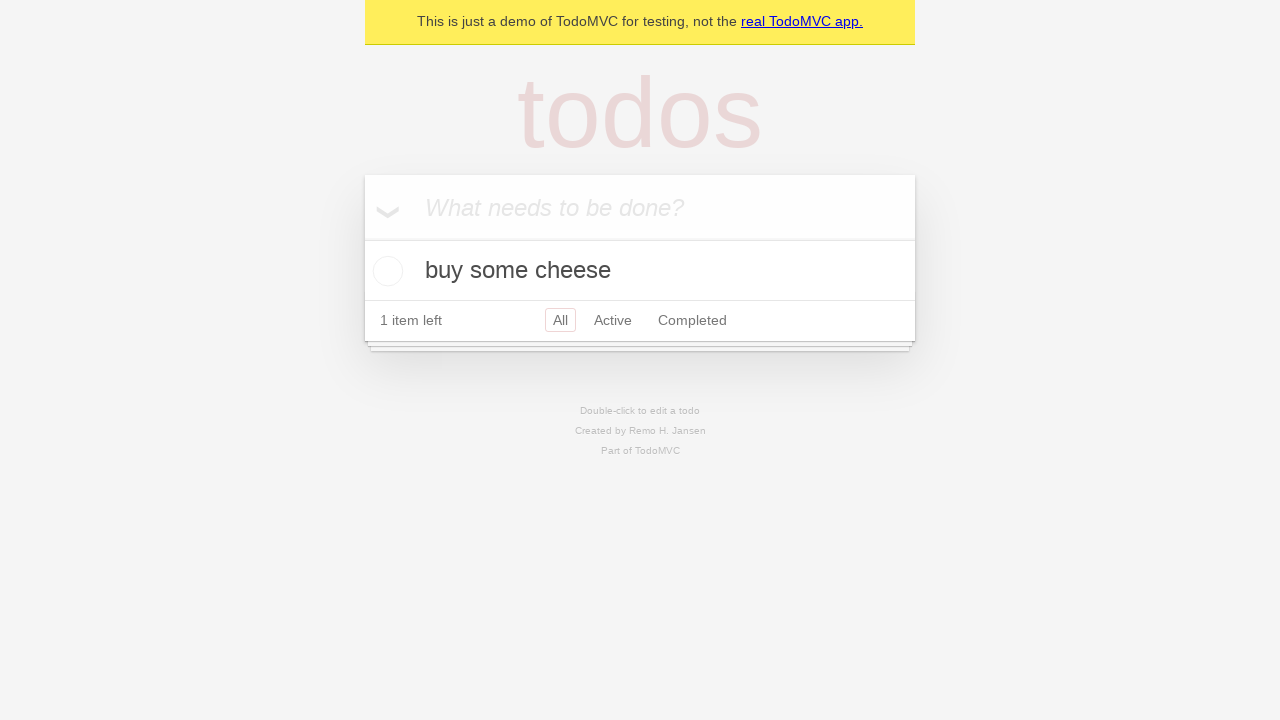

Filled todo input with 'feed the cat' on internal:attr=[placeholder="What needs to be done?"i]
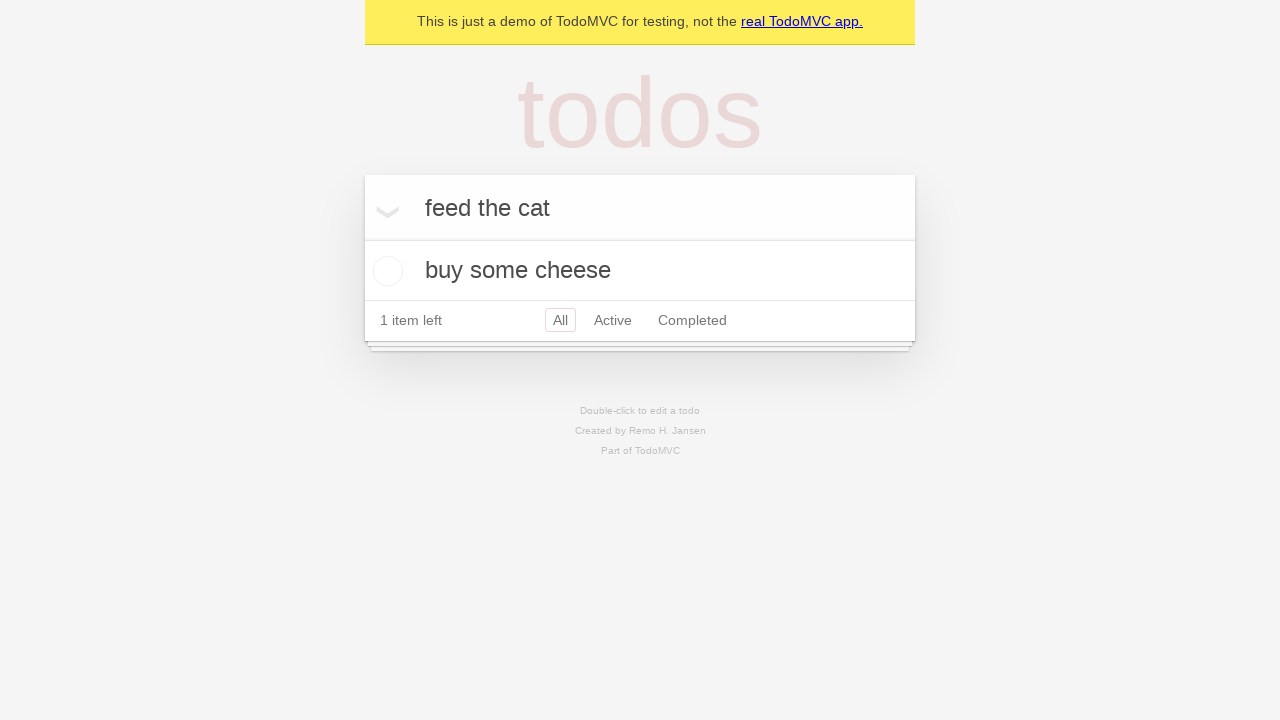

Pressed Enter to add second todo item on internal:attr=[placeholder="What needs to be done?"i]
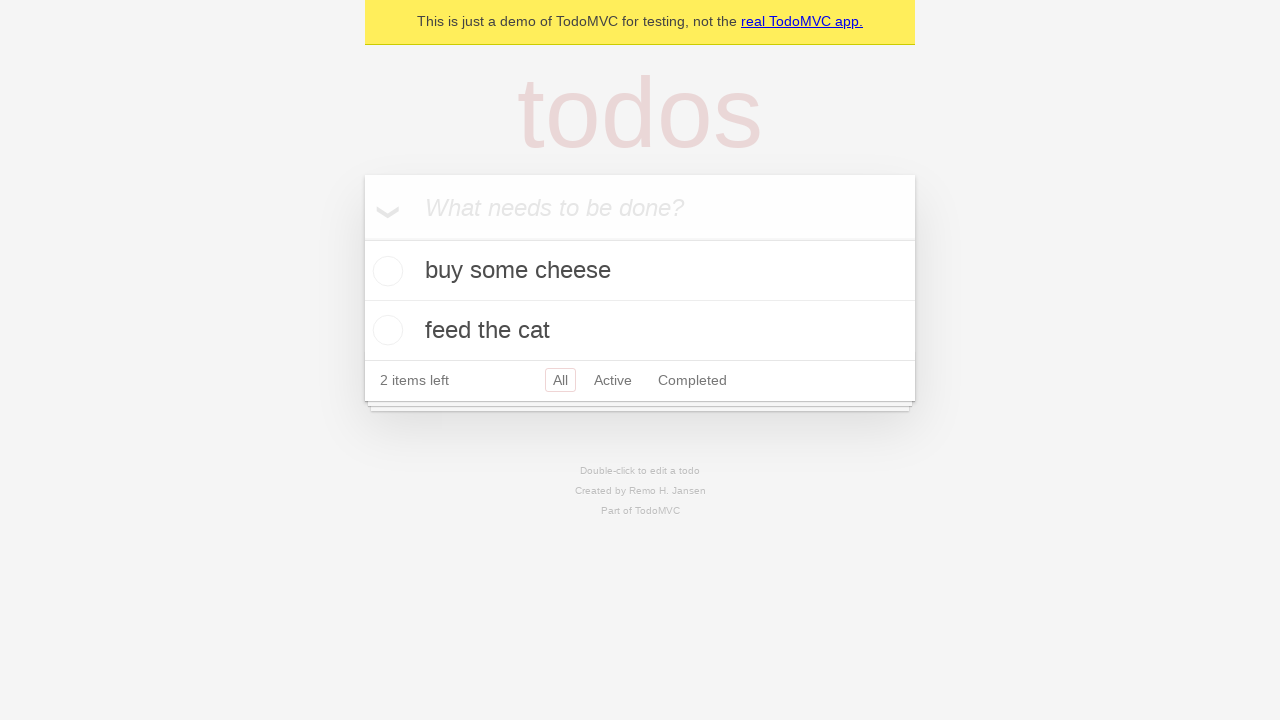

Filled todo input with 'book a doctors appointment' on internal:attr=[placeholder="What needs to be done?"i]
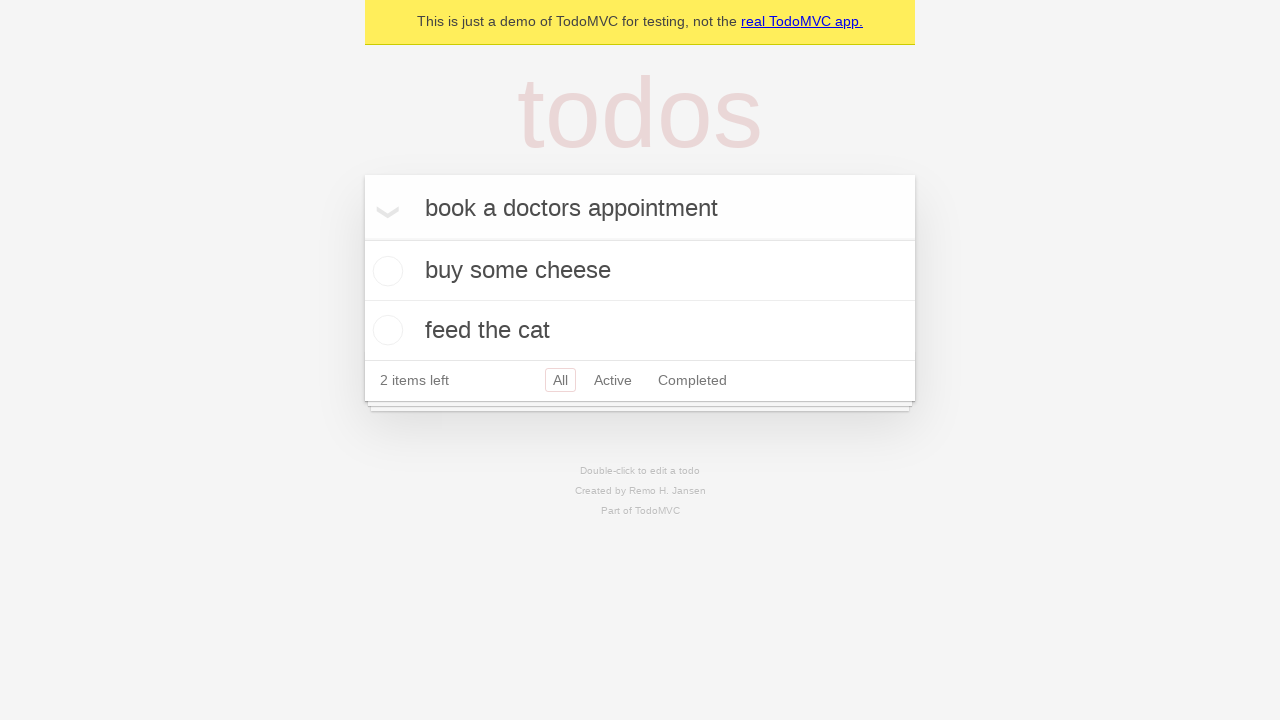

Pressed Enter to add third todo item on internal:attr=[placeholder="What needs to be done?"i]
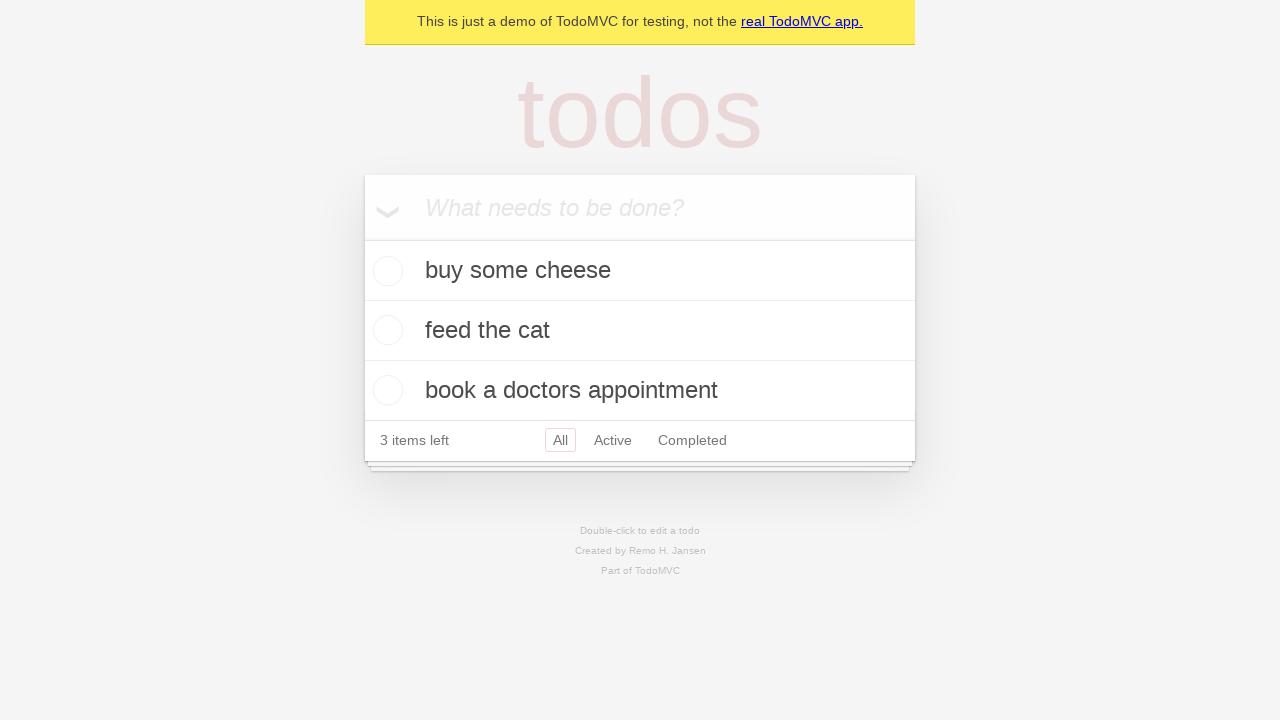

Todo count element loaded, verifying all items are displayed
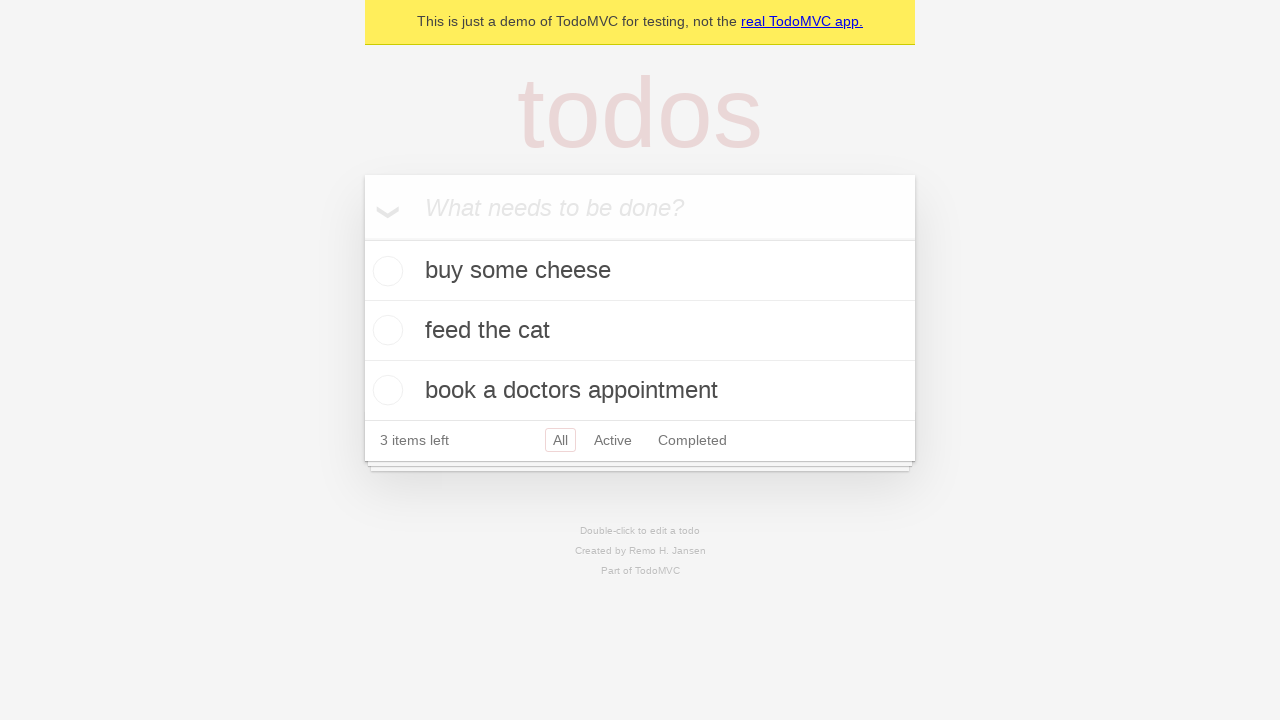

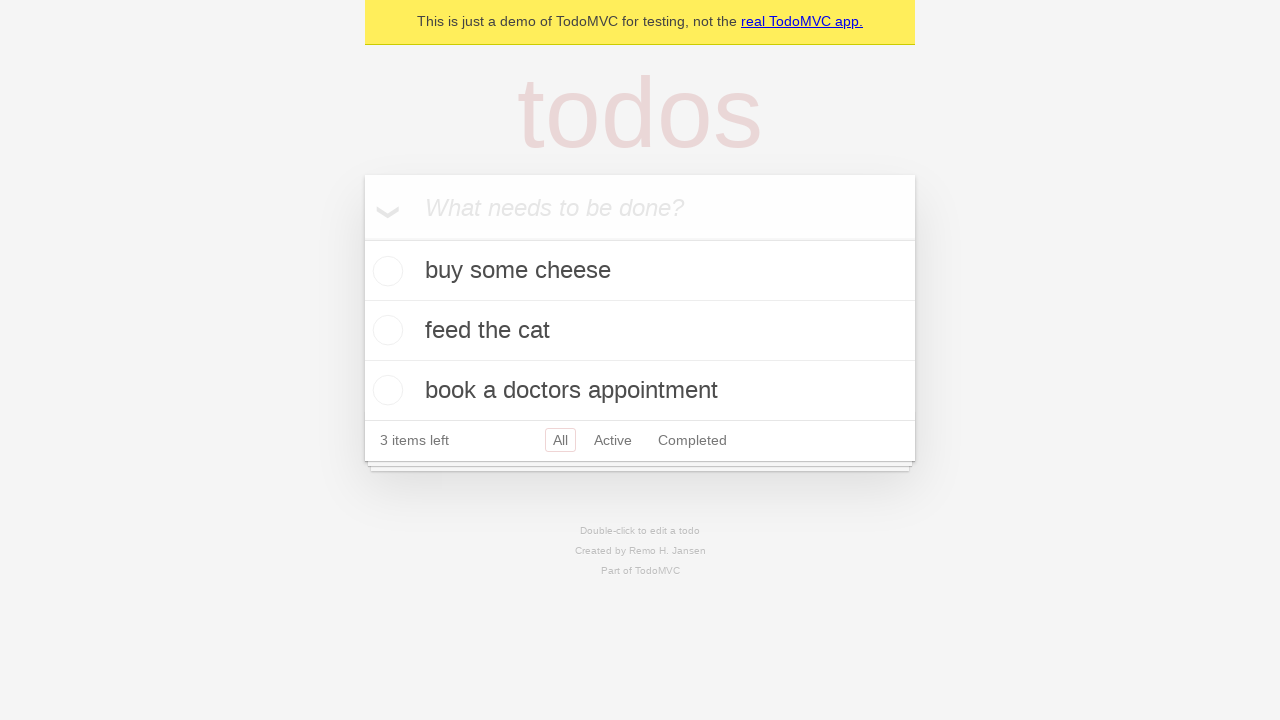